Tests scroll up functionality without using the arrow button by scrolling to the bottom of the homepage, verifying subscription text is visible, then scrolling back to top programmatically and verifying the carousel heading text is visible.

Starting URL: https://automationexercise.com

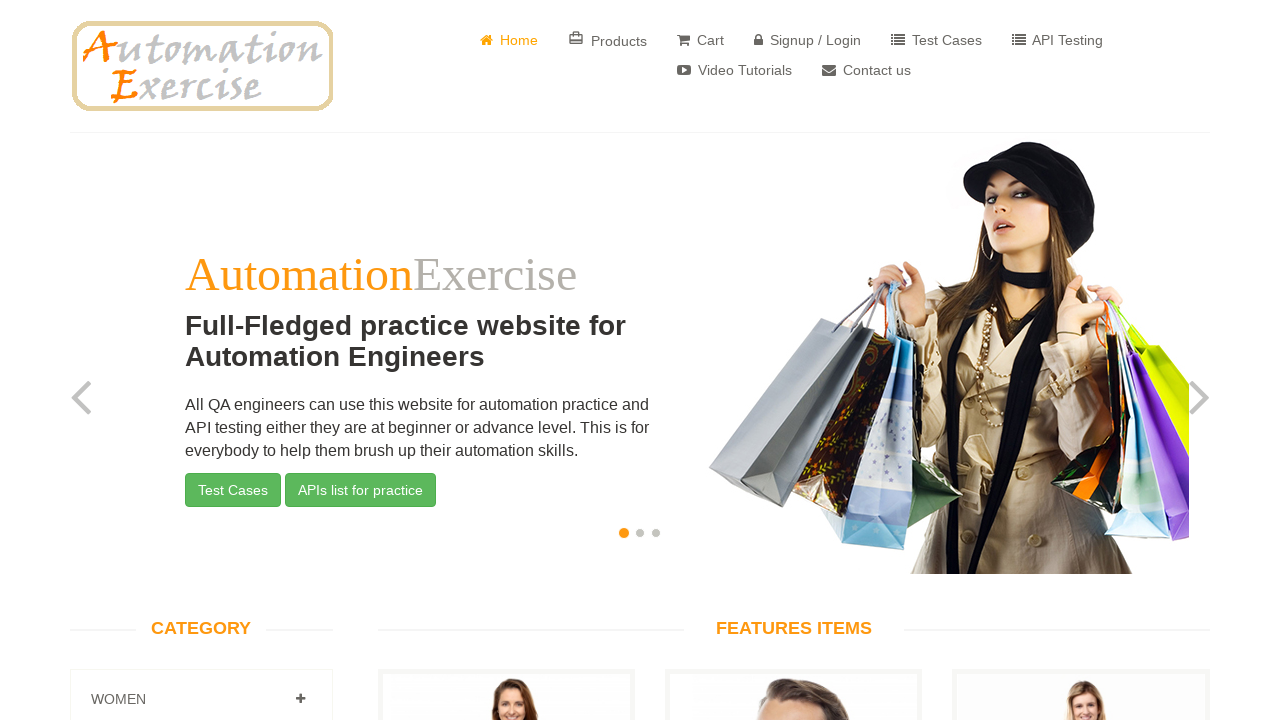

Waited for carousel to load on homepage
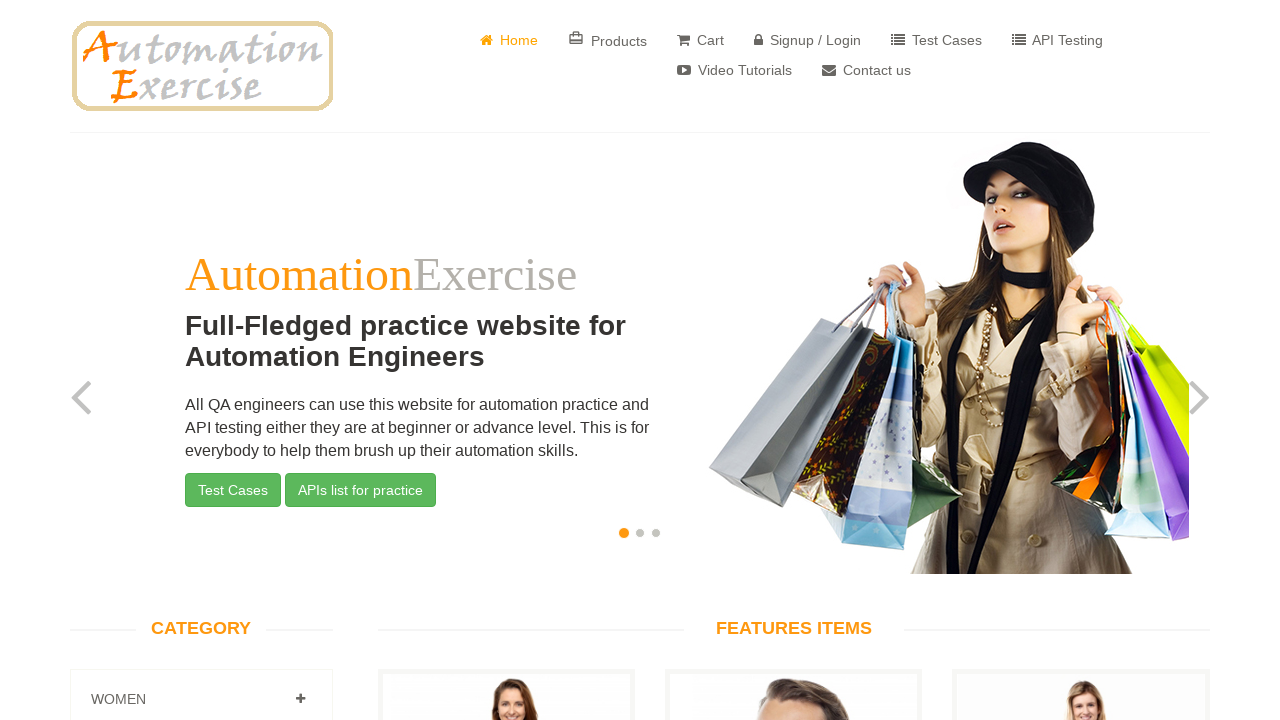

Scrolled to bottom of page
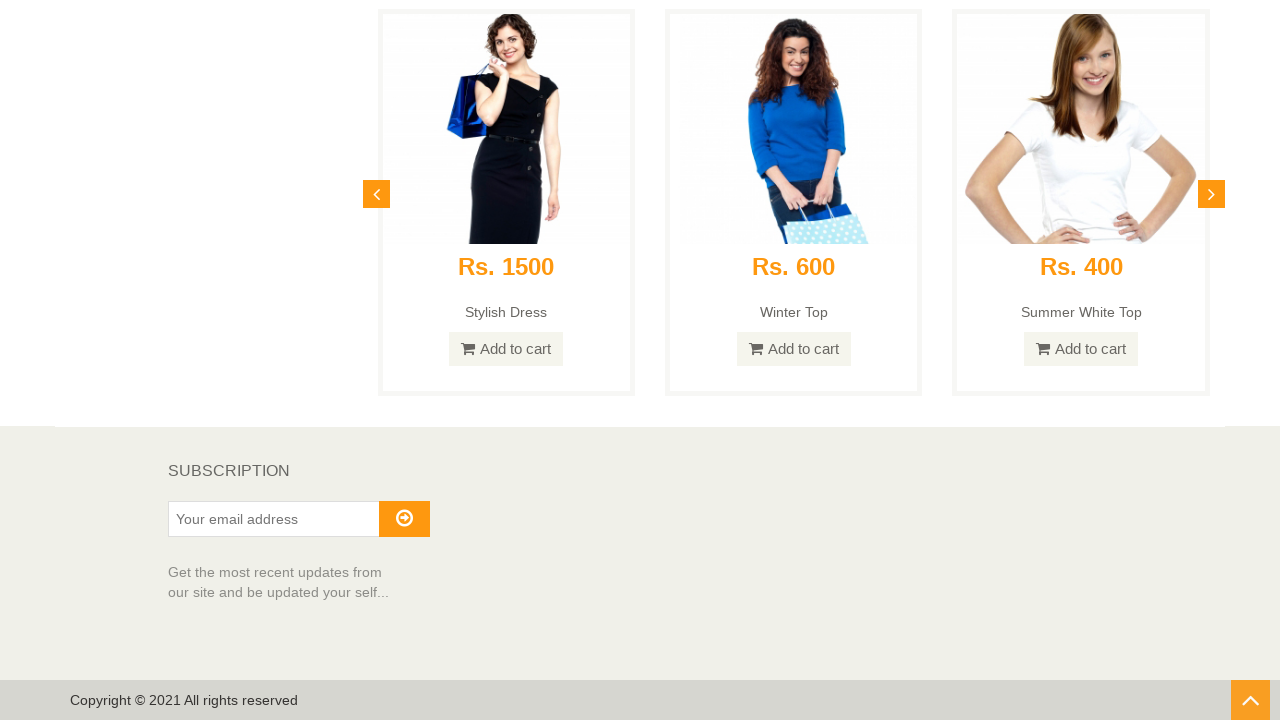

Subscription section text appeared
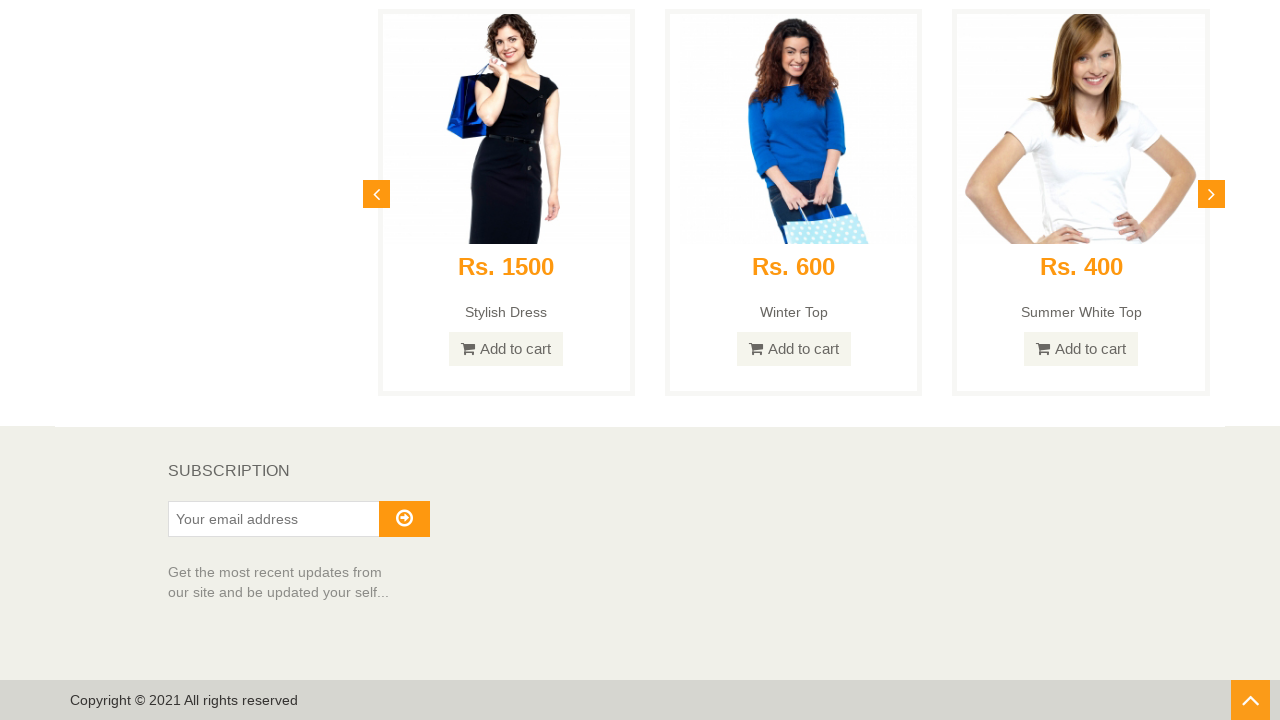

Located subscription heading element
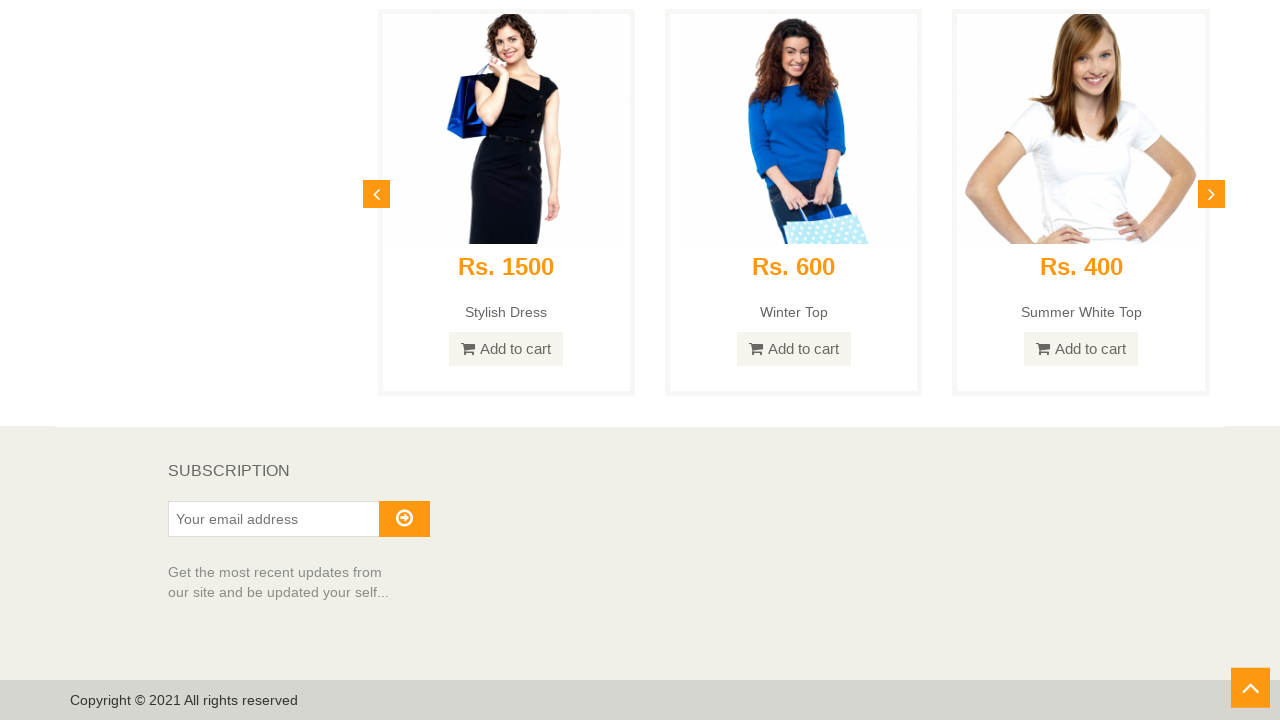

Scrolled subscription heading into view if needed
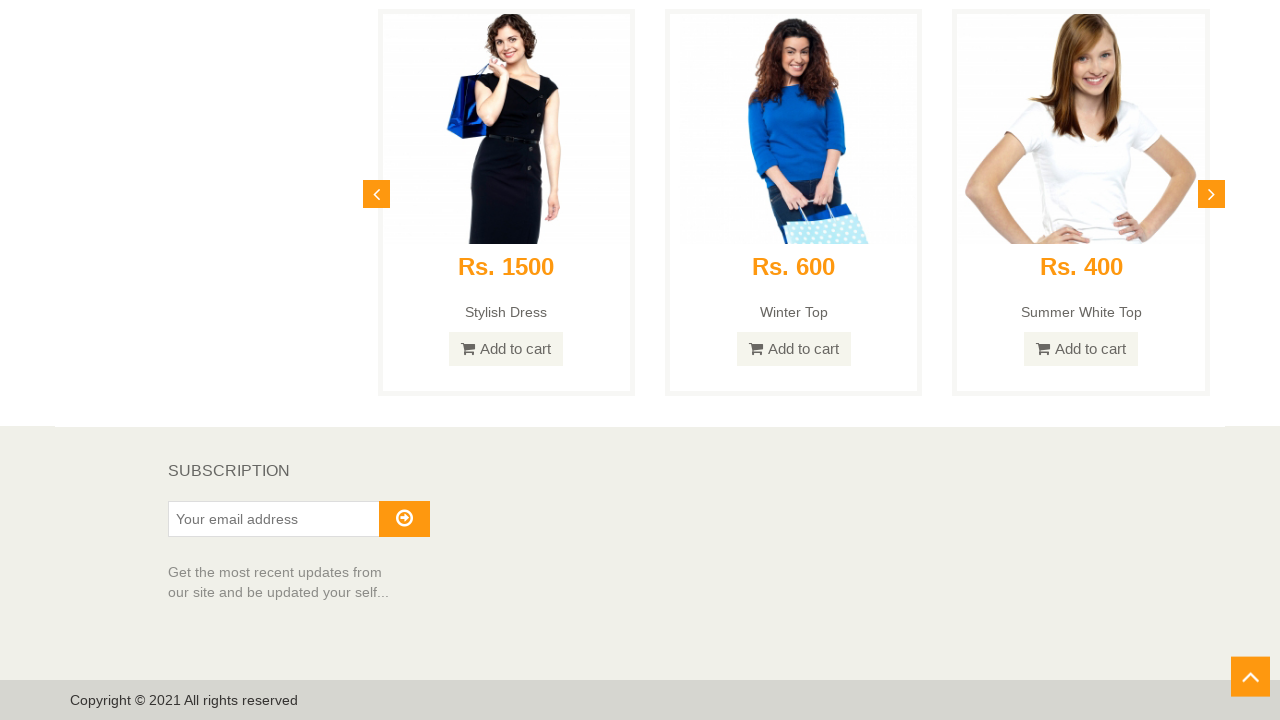

Scrolled back to top of page programmatically
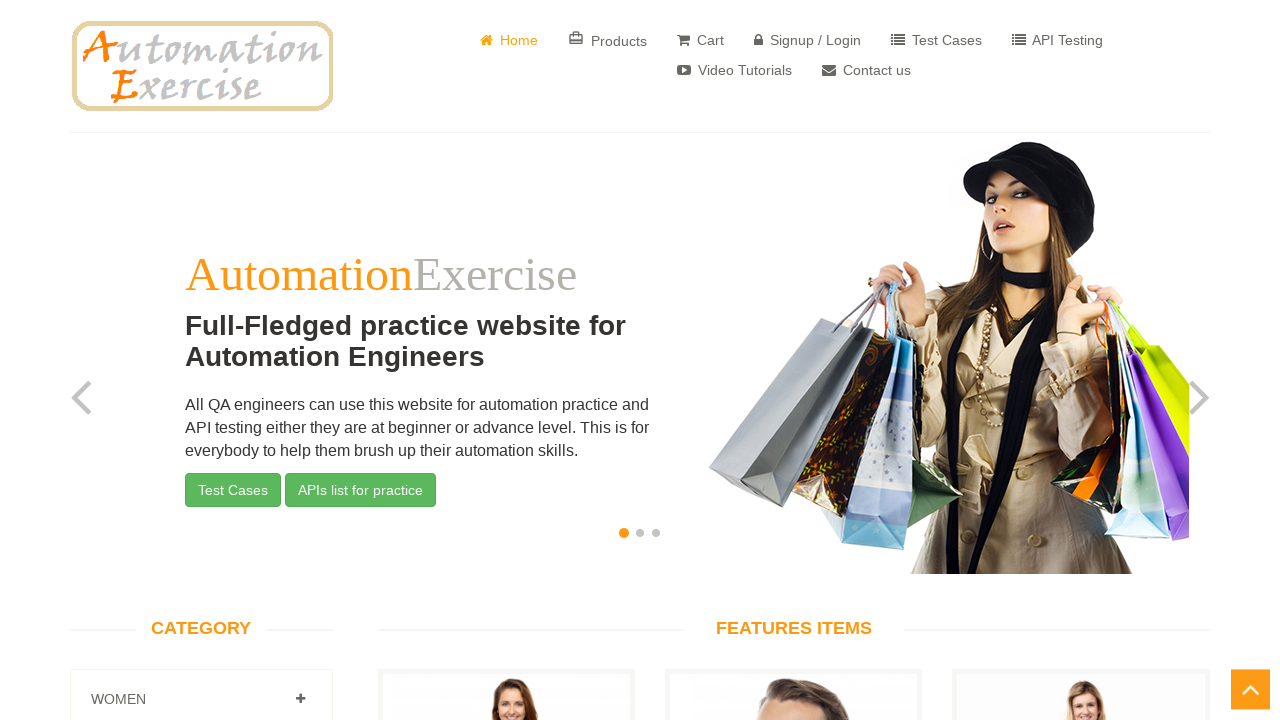

Verified carousel heading text is visible after scrolling to top
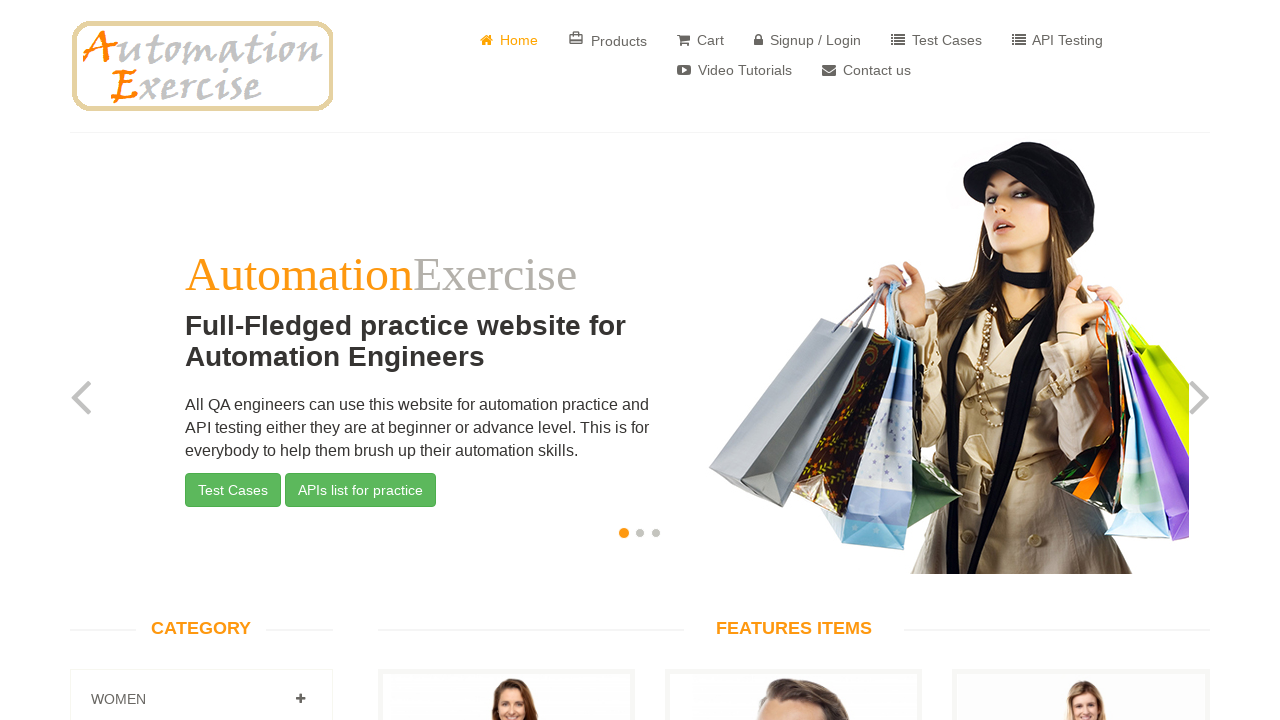

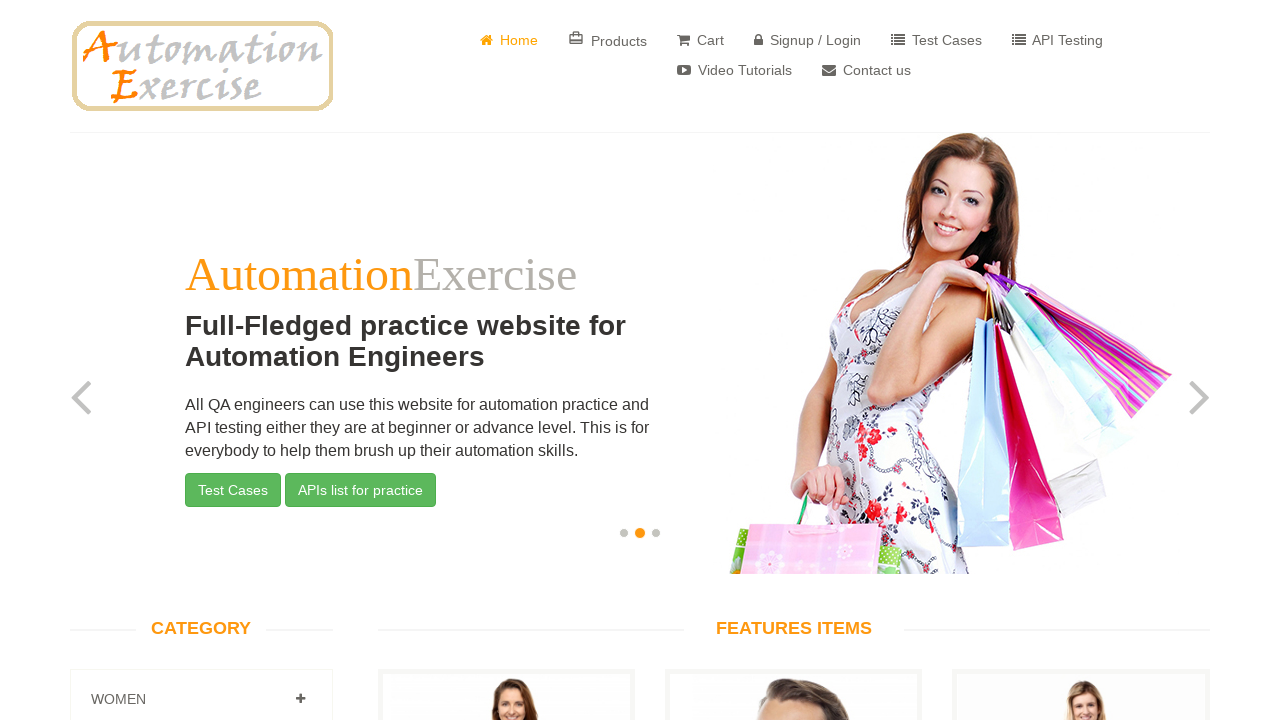